Tests the "Forgot Password?" link functionality on the Rediff mail login page by clicking the link to navigate to the password recovery page.

Starting URL: https://mail.rediff.com/cgi-bin/login.cgi

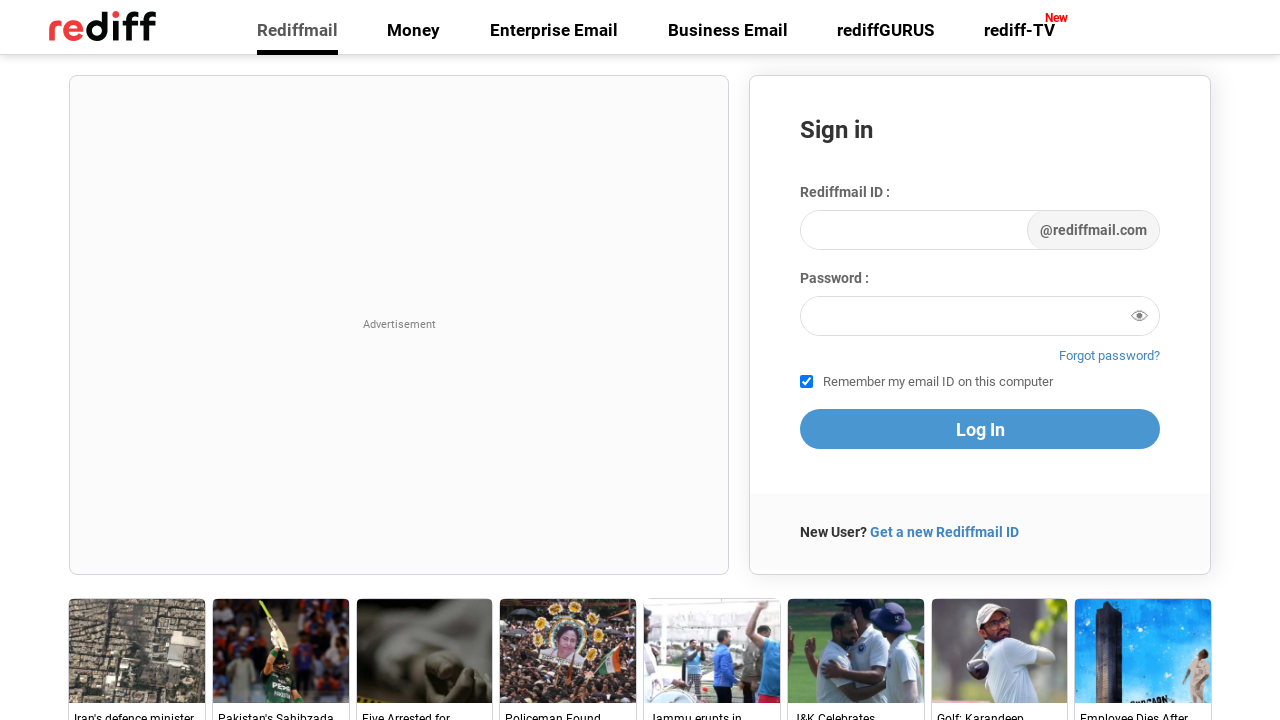

Clicked on the 'Forgot Password?' link on Rediff mail login page at (1110, 356) on text=Forgot Password?
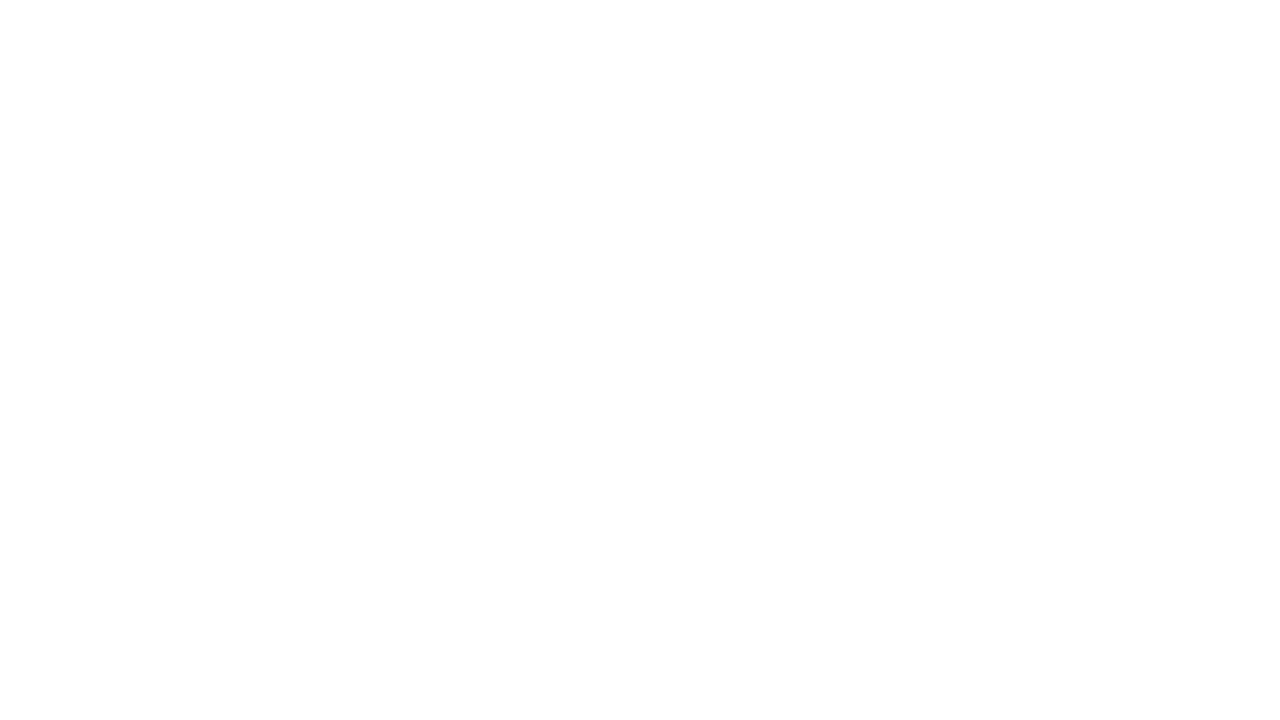

Password recovery page loaded successfully
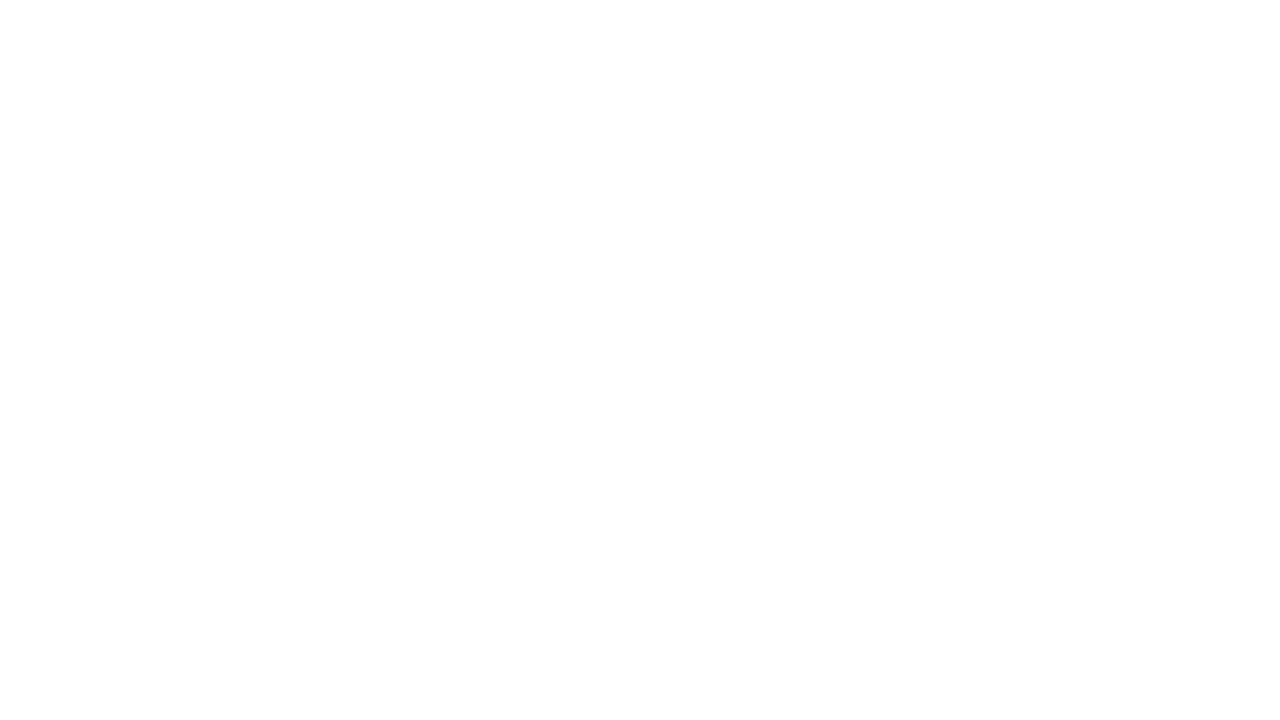

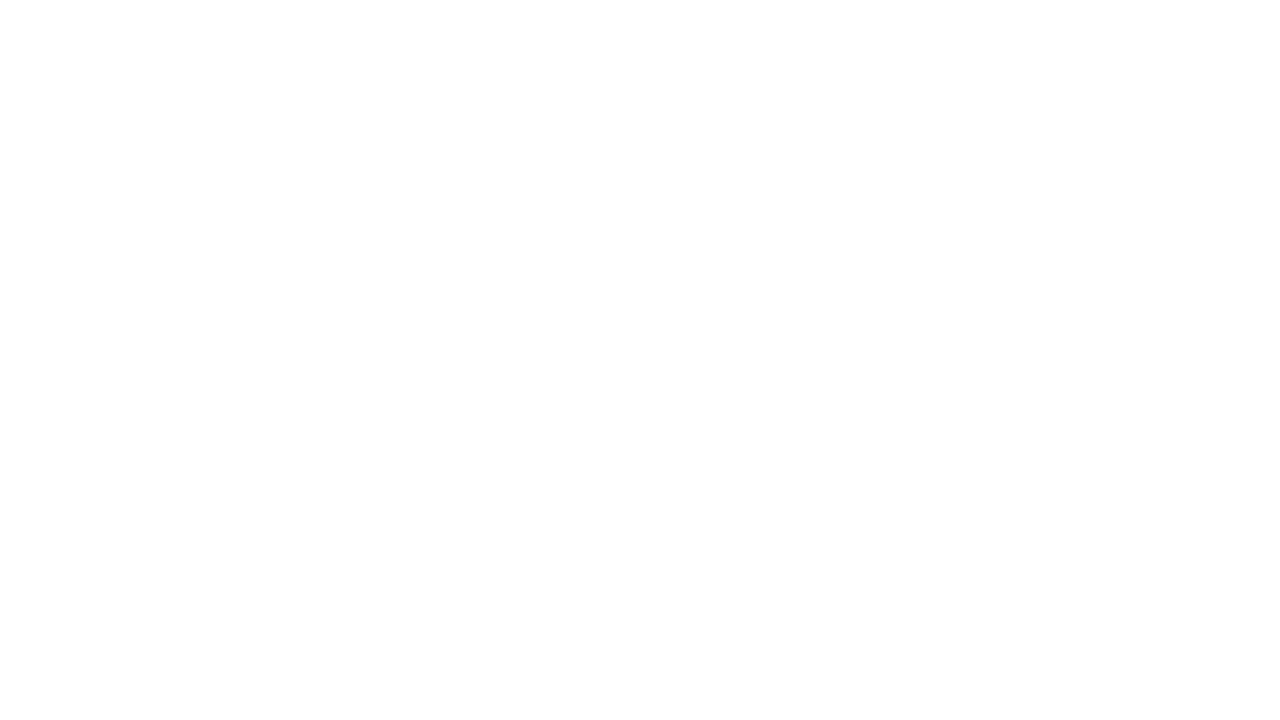